Navigates to Mars news page and waits for news content to load

Starting URL: https://data-class-mars.s3.amazonaws.com/Mars/index.html

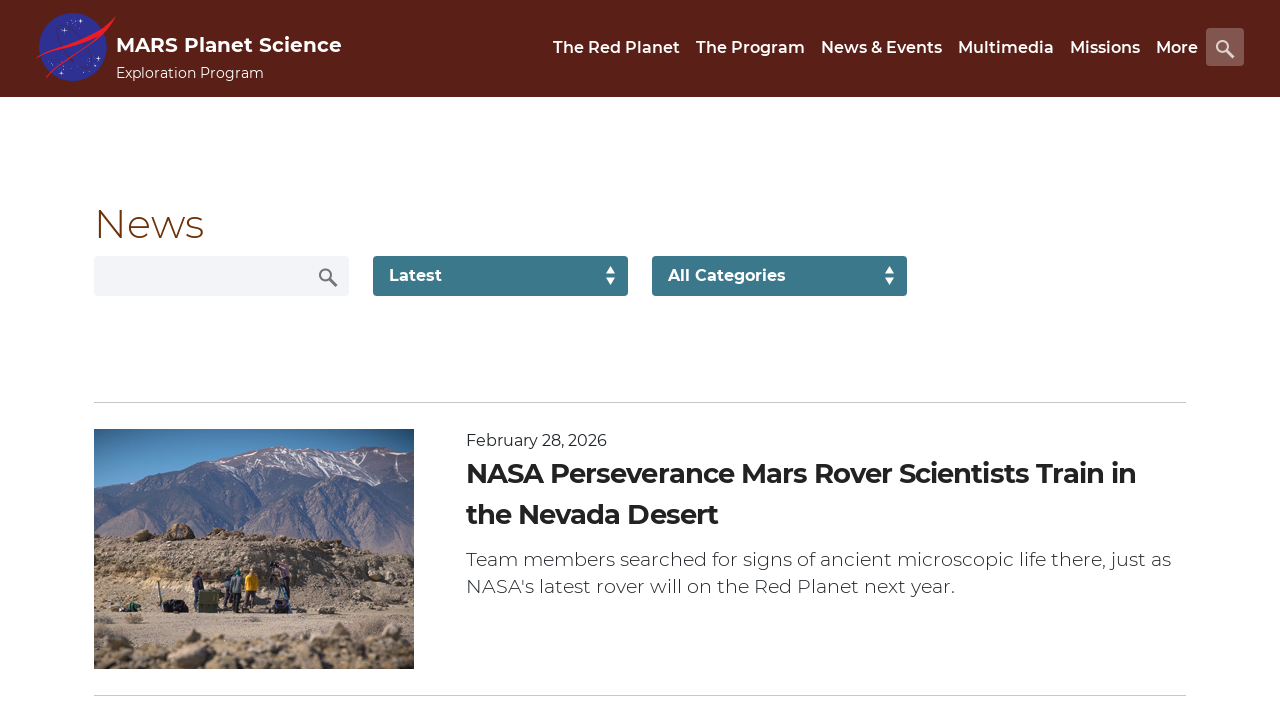

Navigated to Mars news page
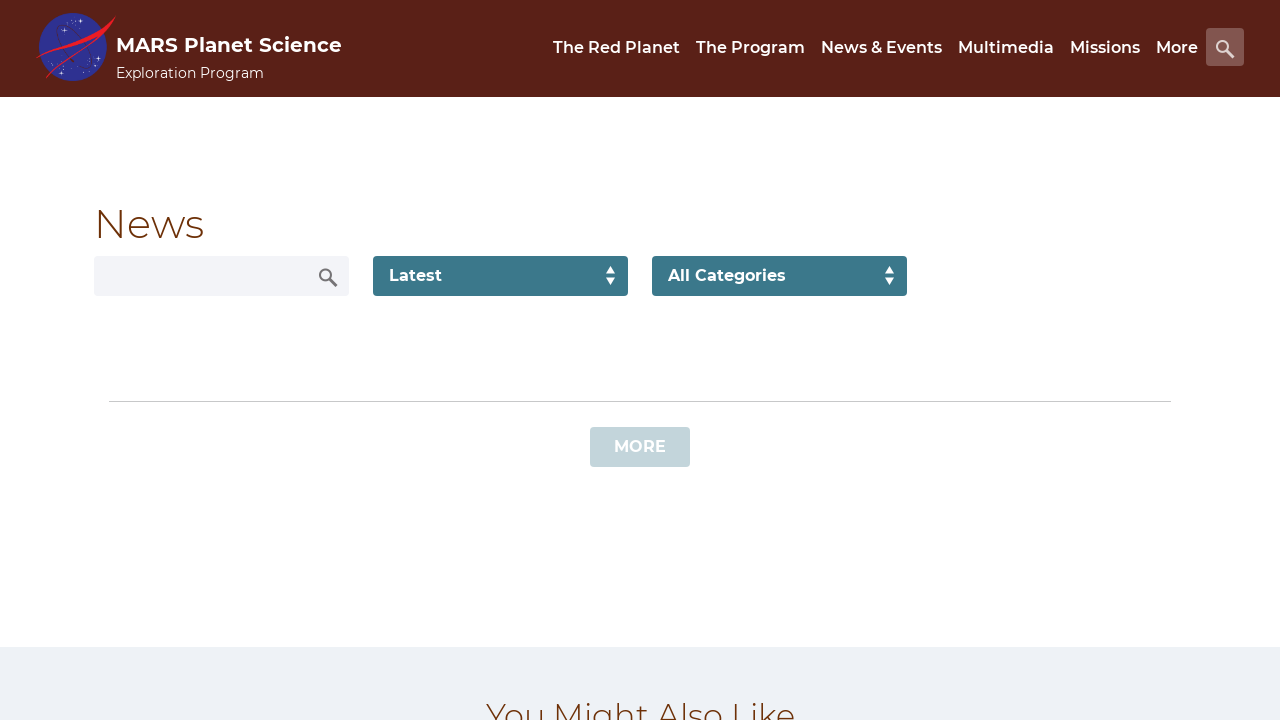

News list text content loaded
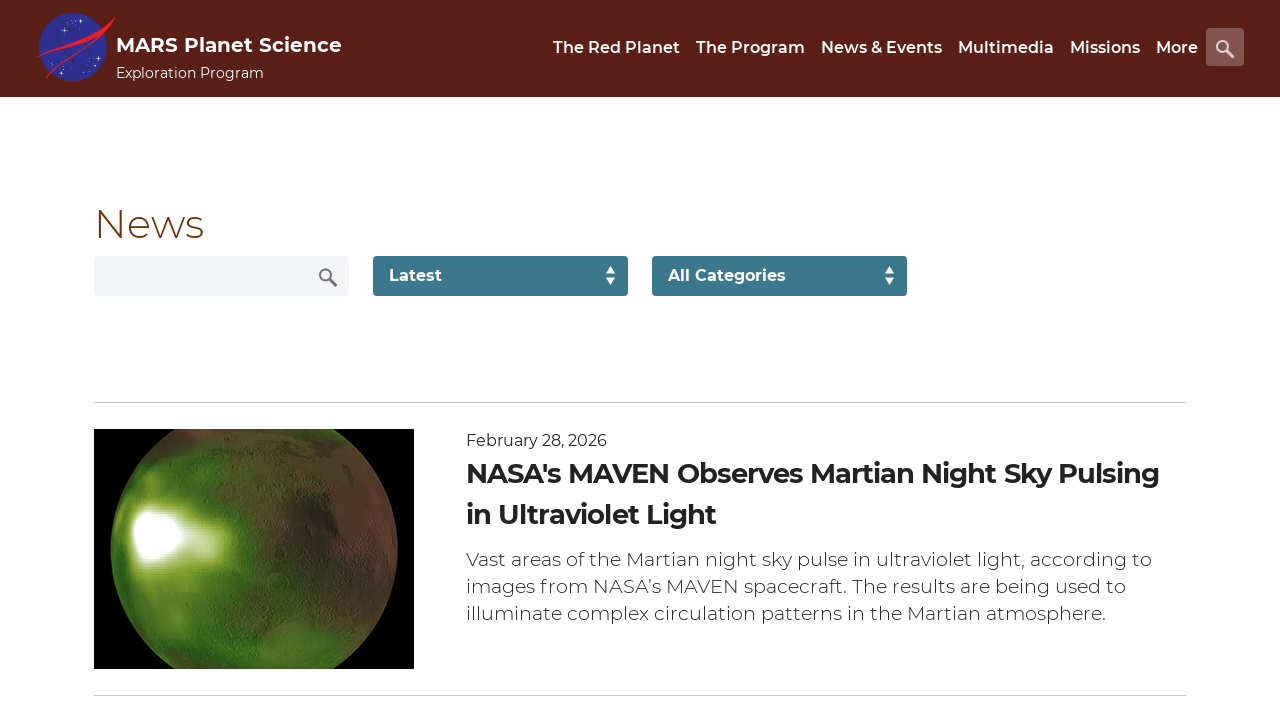

News content title elements are present
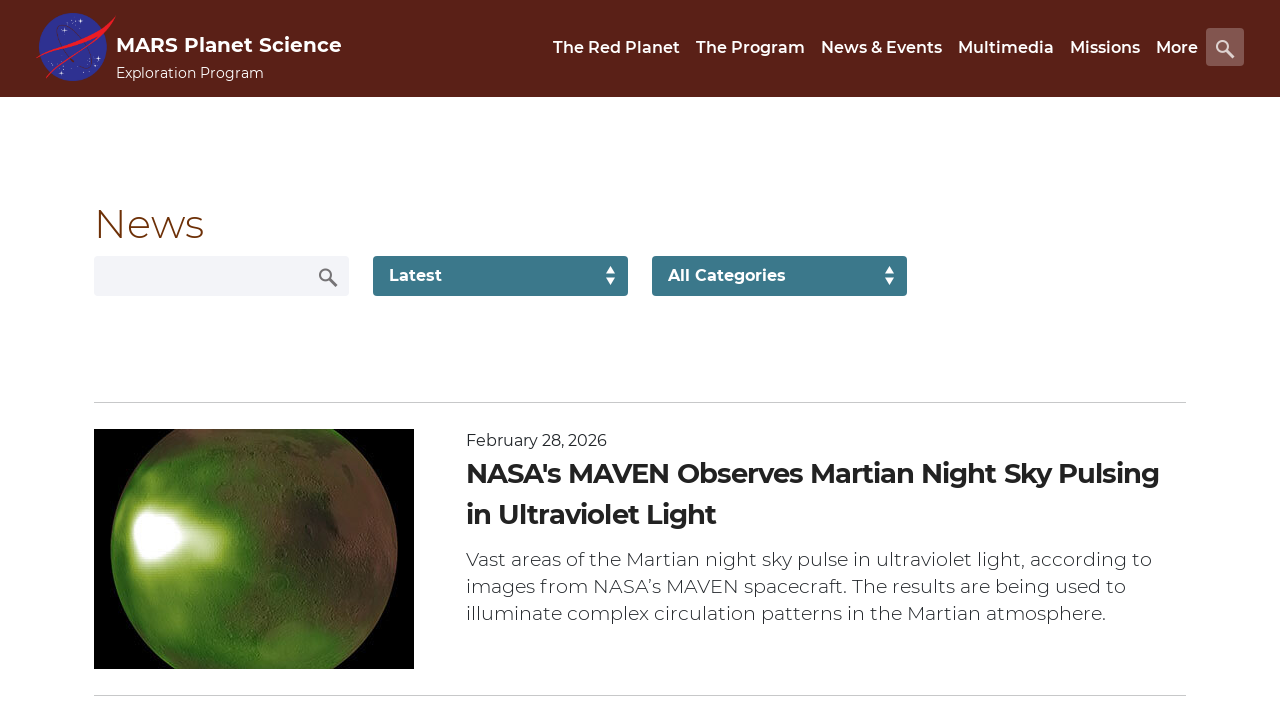

Article teaser body elements are present
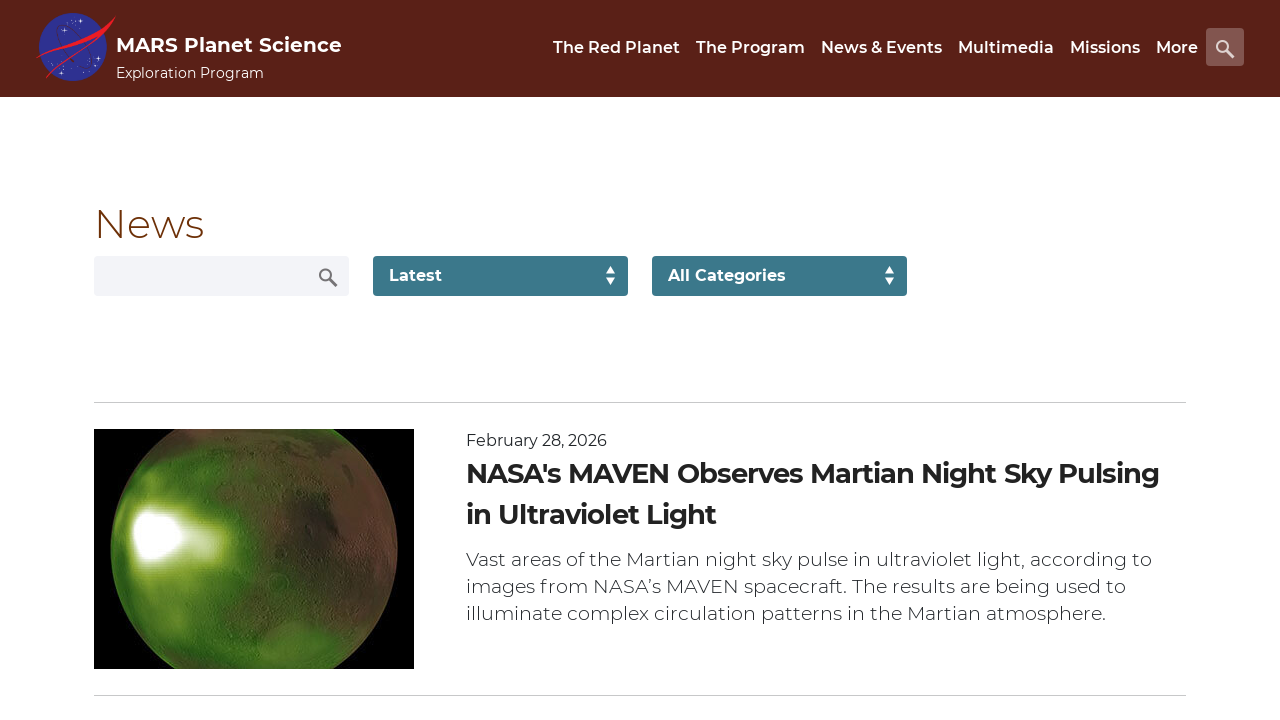

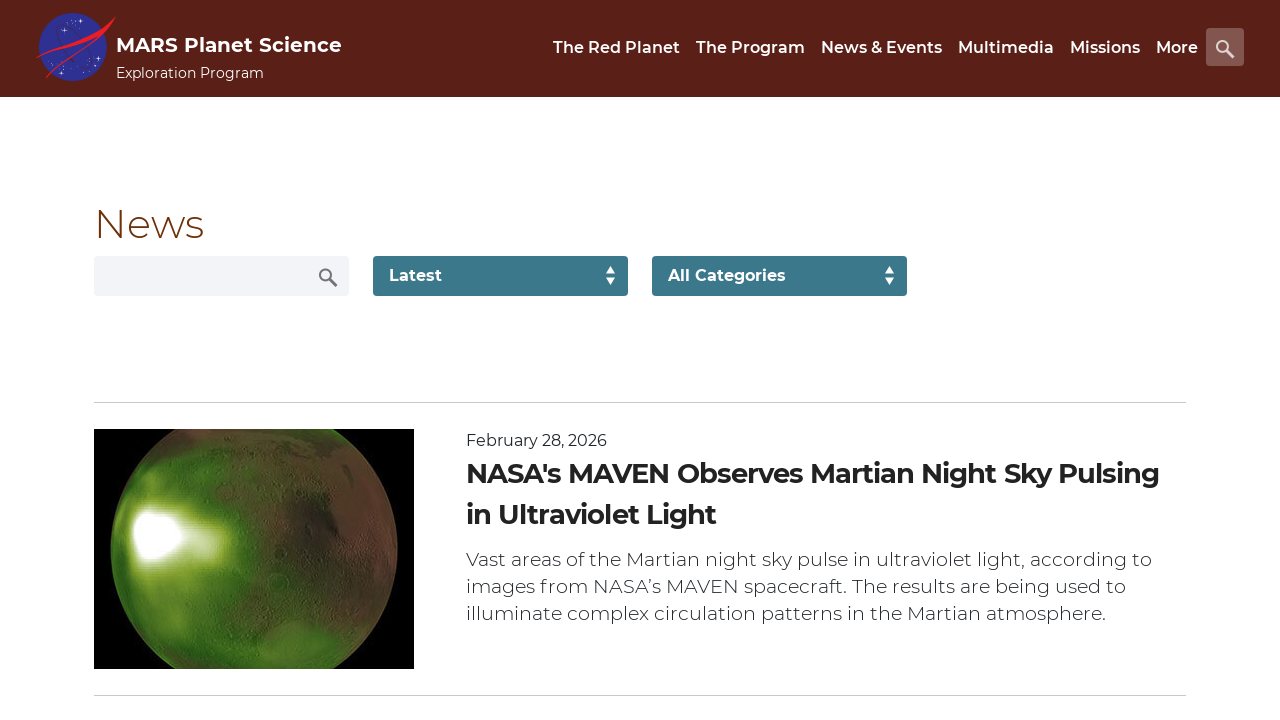